Tests a comprehensive form submission by filling out all fields including first name, last name, gender, date of birth, address, email, password, company, role dropdown, job expectation dropdown, checkbox selection, and comment, then submits the form.

Starting URL: https://katalon-test.s3.amazonaws.com/demo-aut/dist/html/form.html

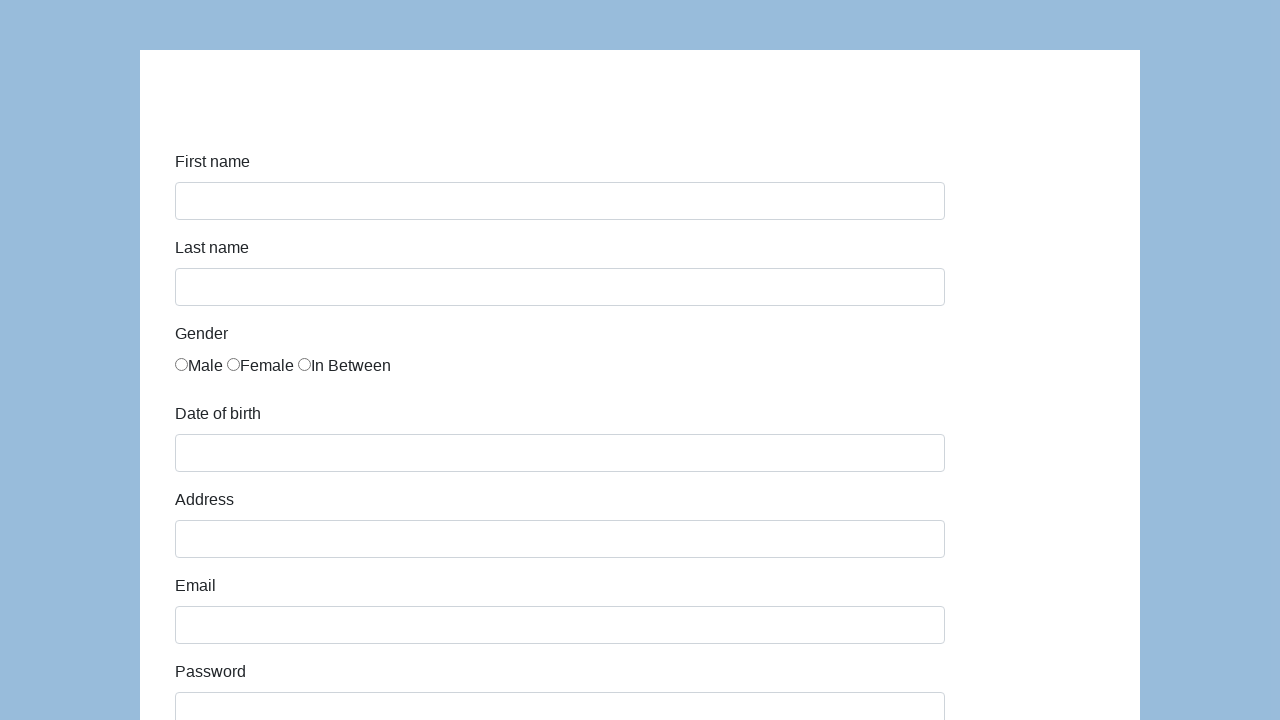

Navigated to Katalon demo form page
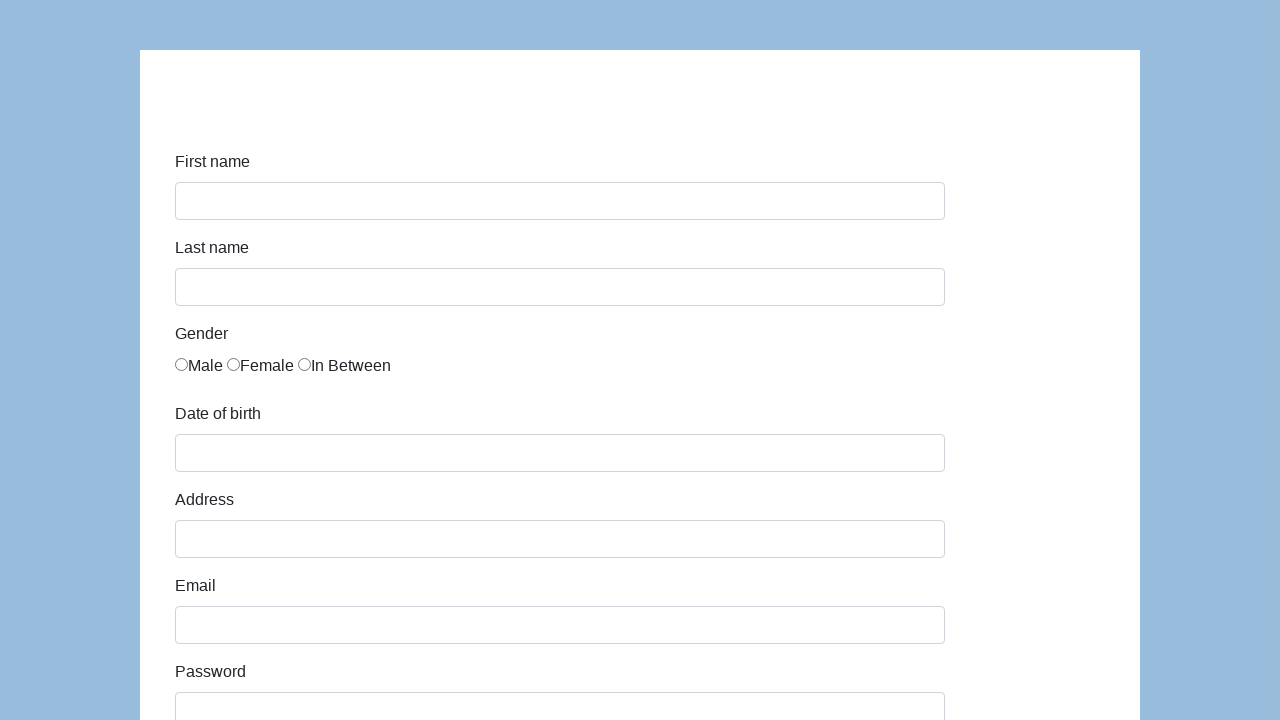

Filled first name field with 'Jan' on #first-name
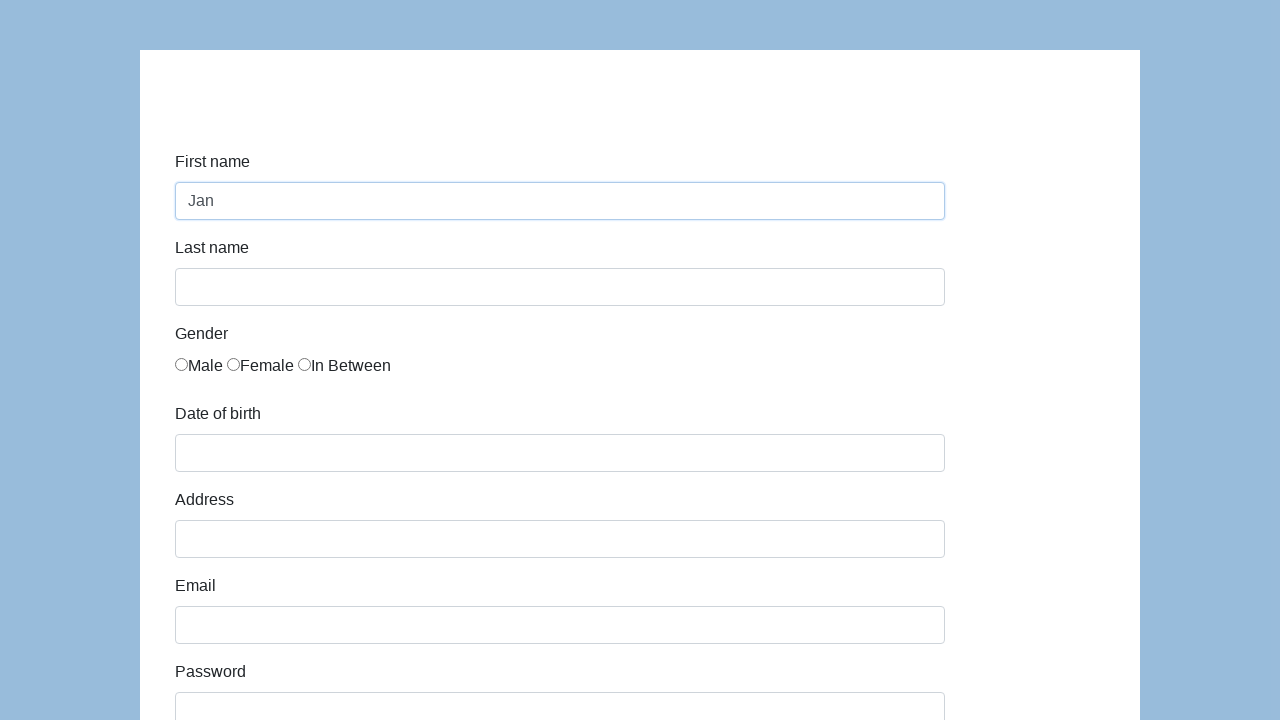

Filled last name field with 'Kot' on #last-name
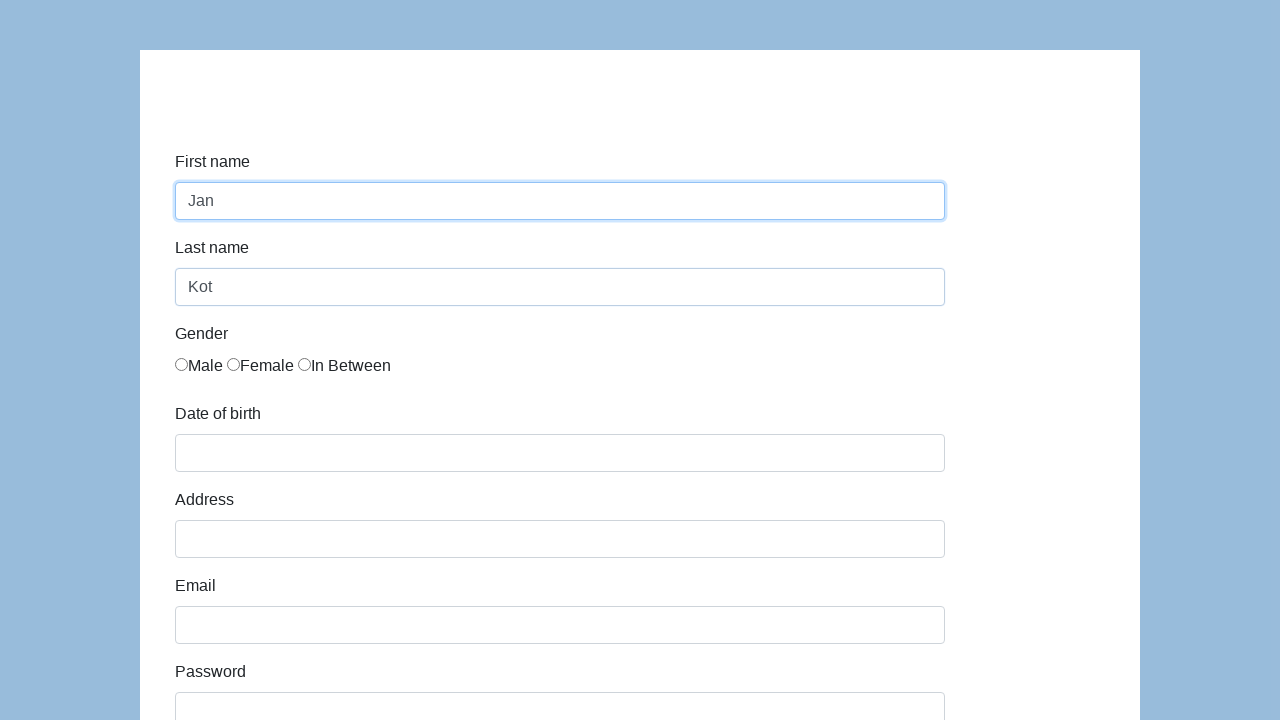

Selected Female gender option at (234, 364) on input[name='gender'] >> nth=1
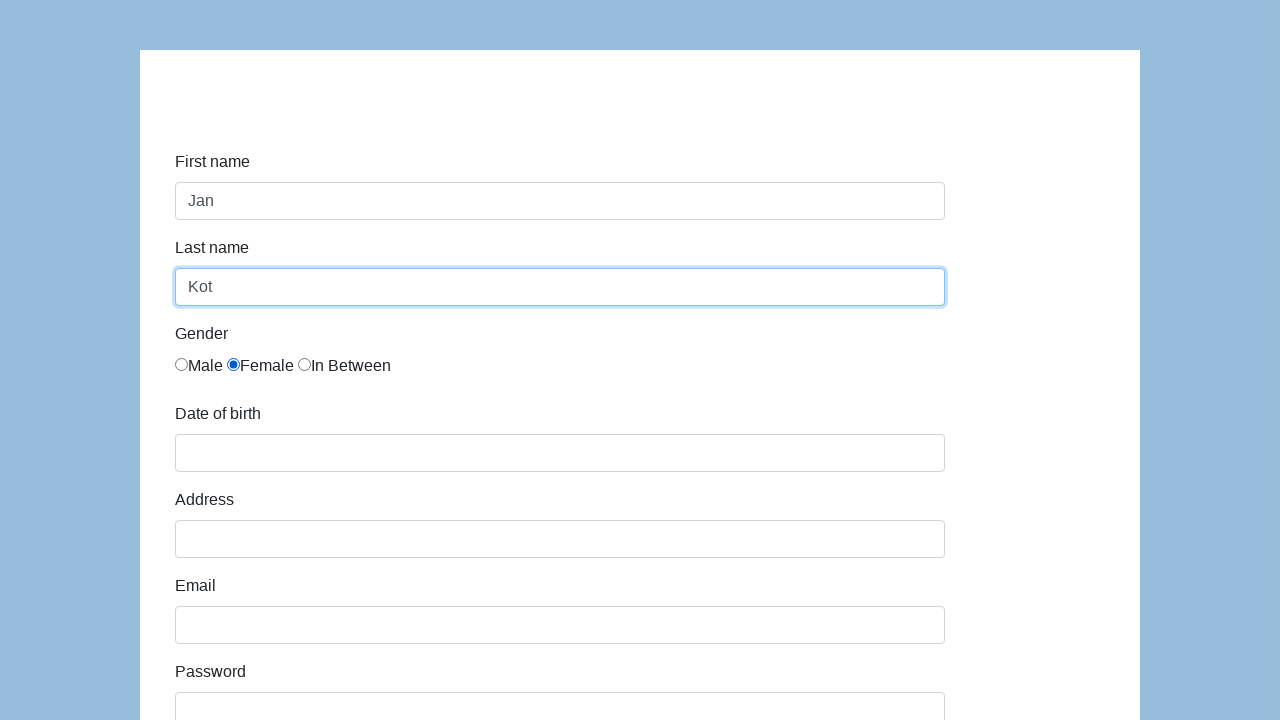

Filled date of birth field with '05/22/1980' on #dob
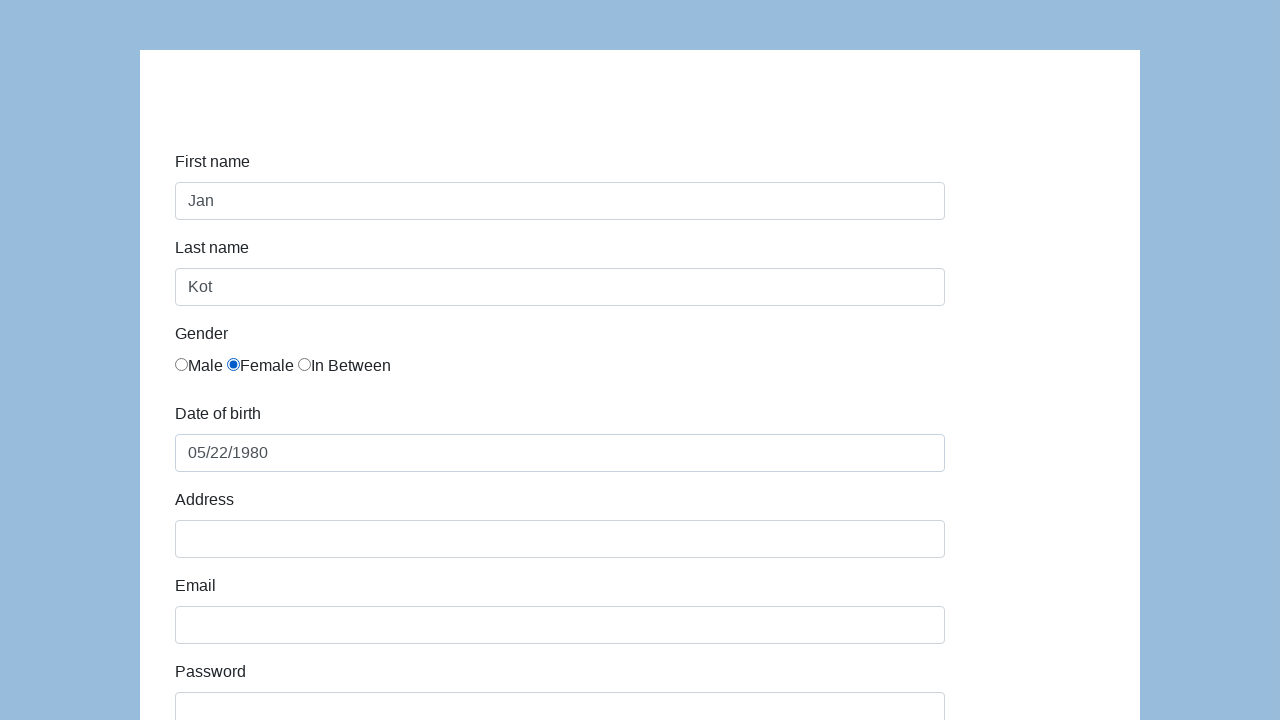

Filled address field with 'Zielona 21' on #address
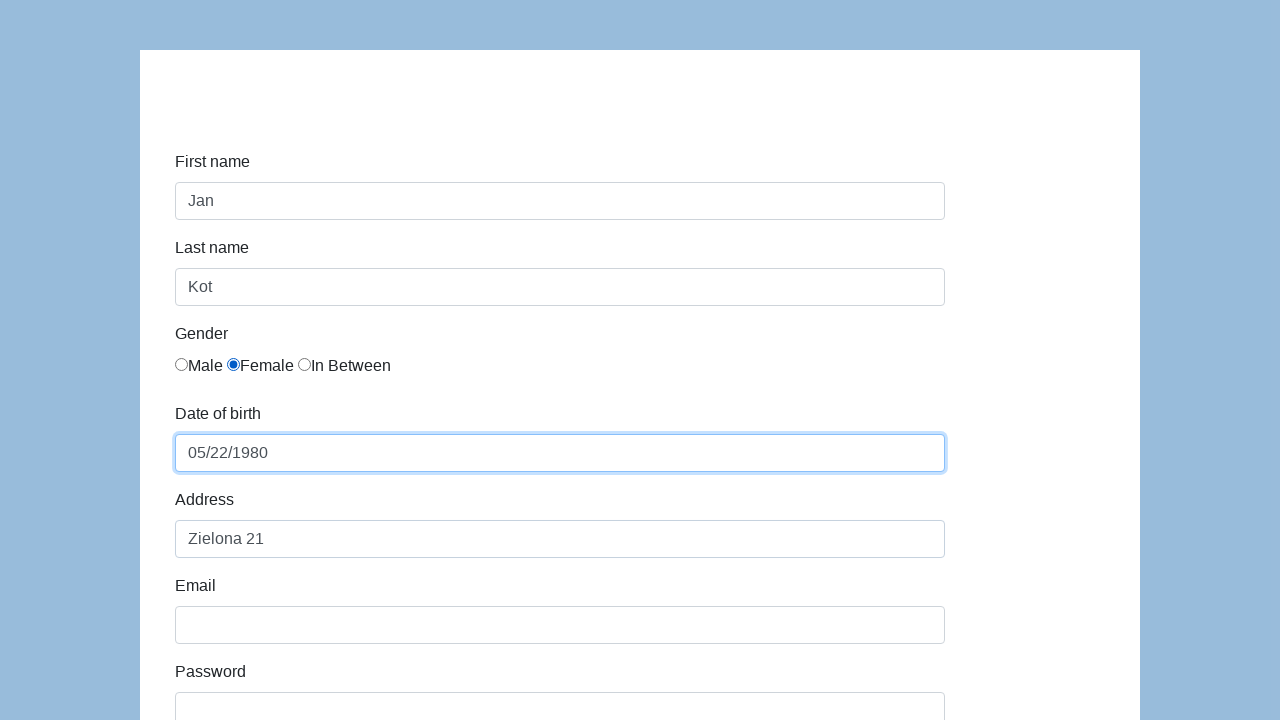

Filled email field with 'jankot@wp.pl' on #email
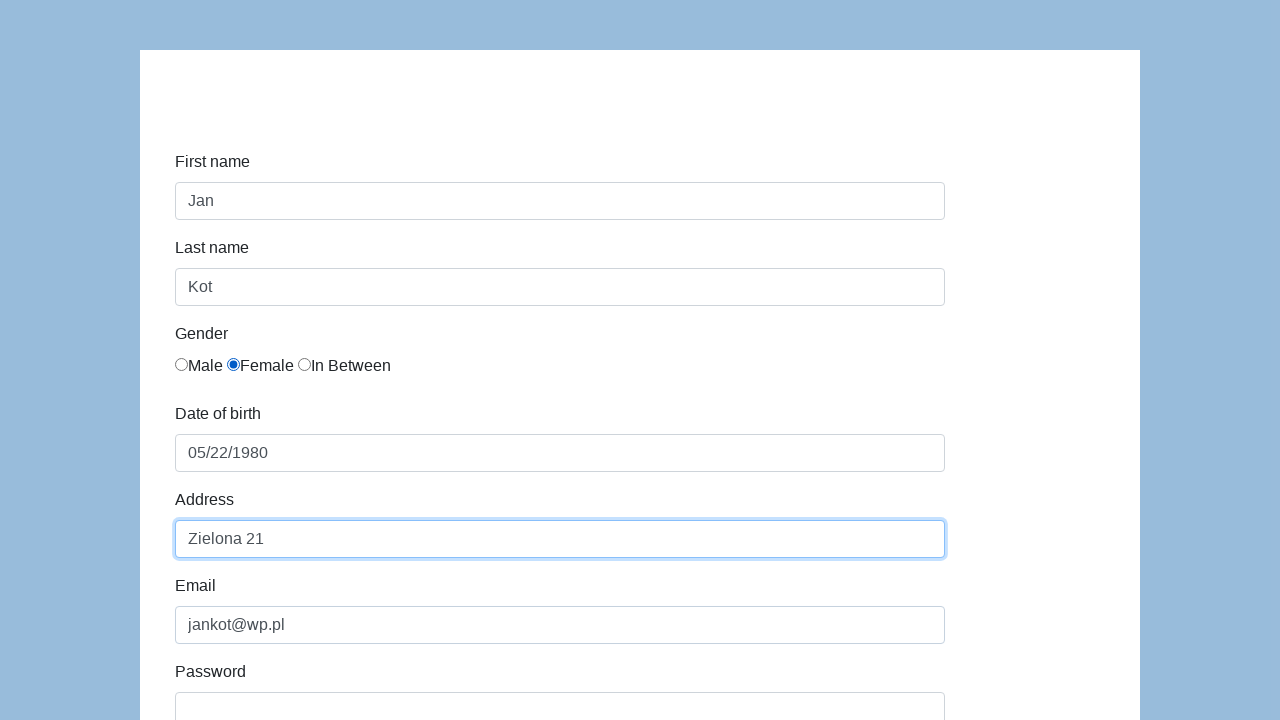

Filled password field with '1qaz2wsx' on #password
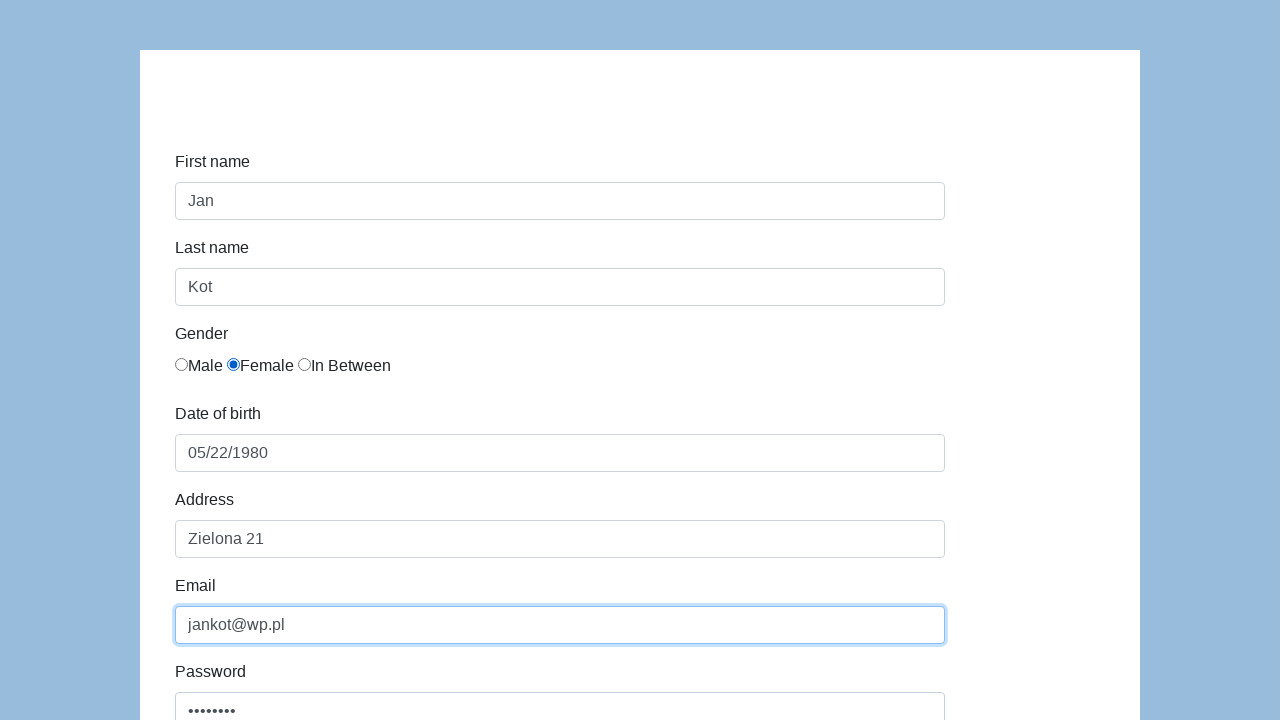

Filled company field with 'Testowa' on #company
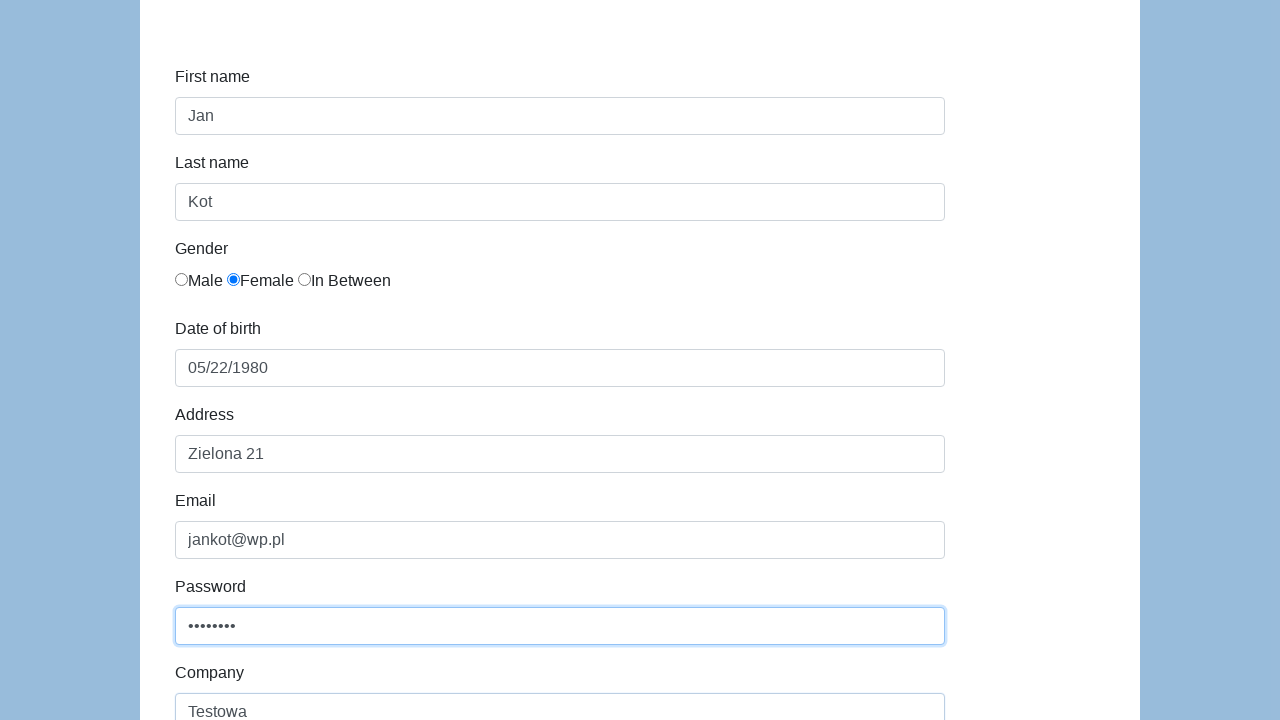

Selected 'Manager' from role dropdown on #role
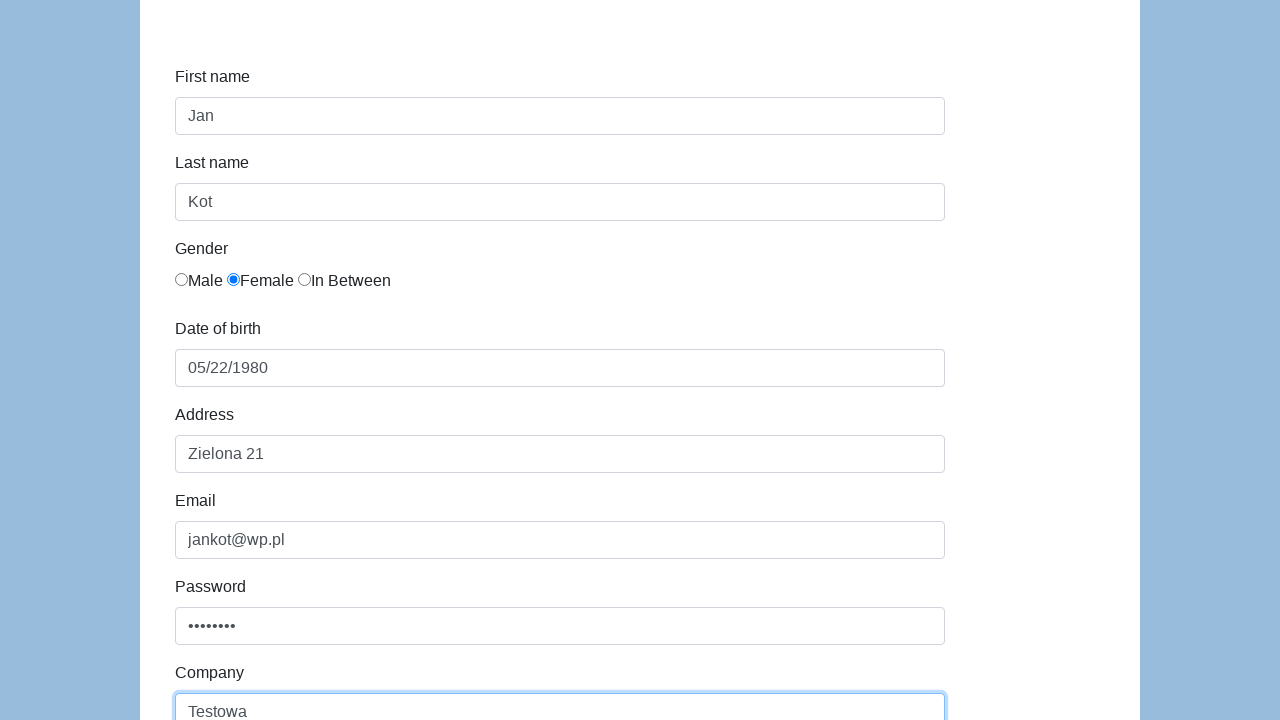

Selected 'Challenging' from job expectation dropdown on #expectation
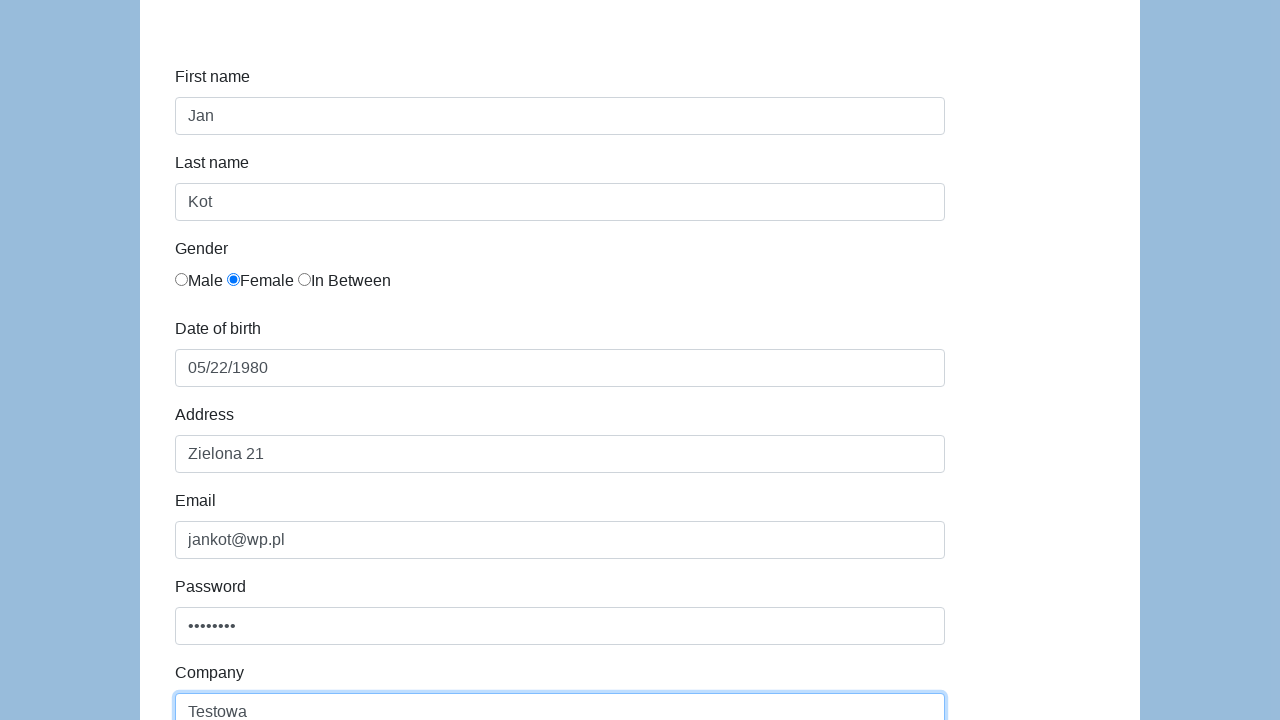

Checked checkbox for form preference at (182, 360) on xpath=//div//label//input >> nth=5
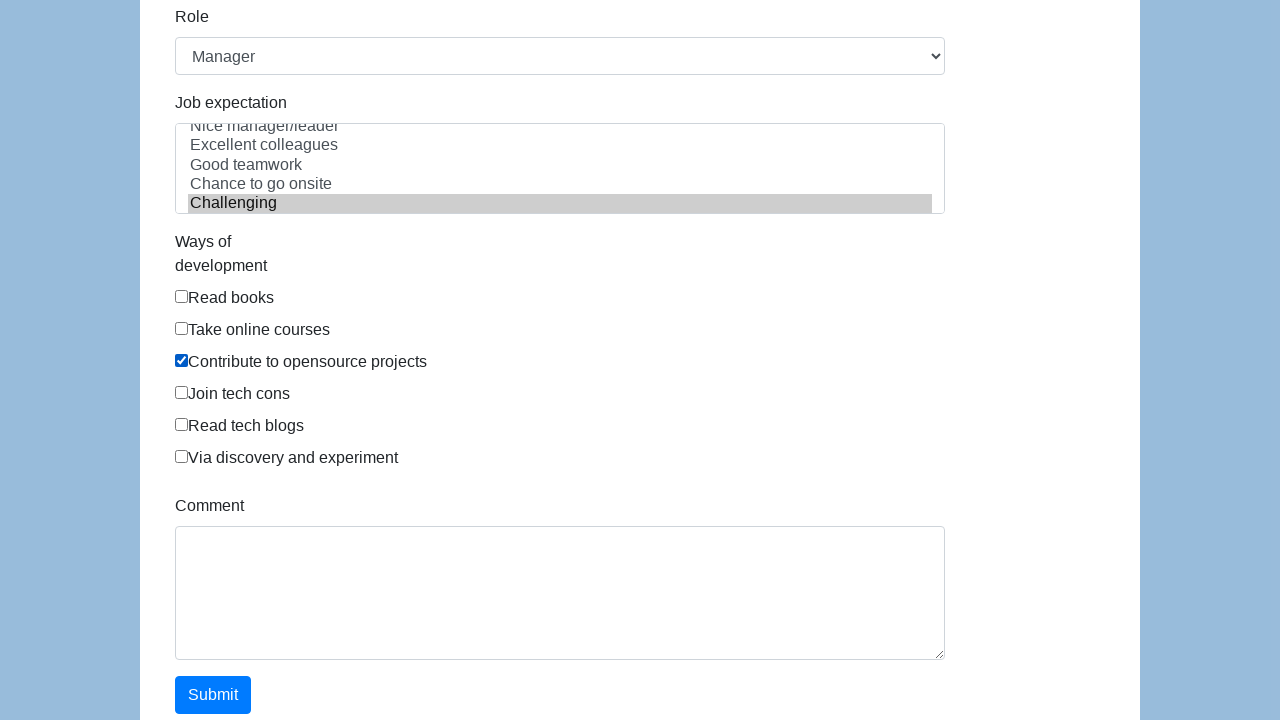

Filled comment field with test message on #comment
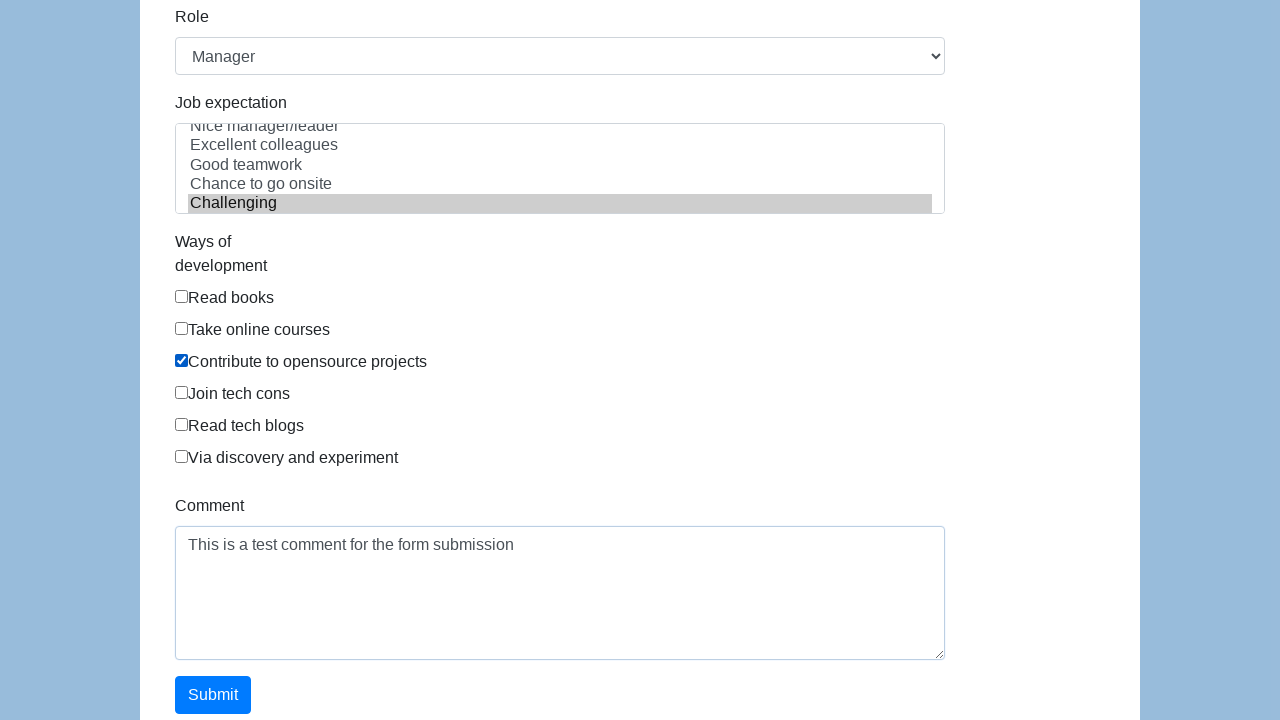

Clicked submit button to submit the form at (213, 695) on #submit
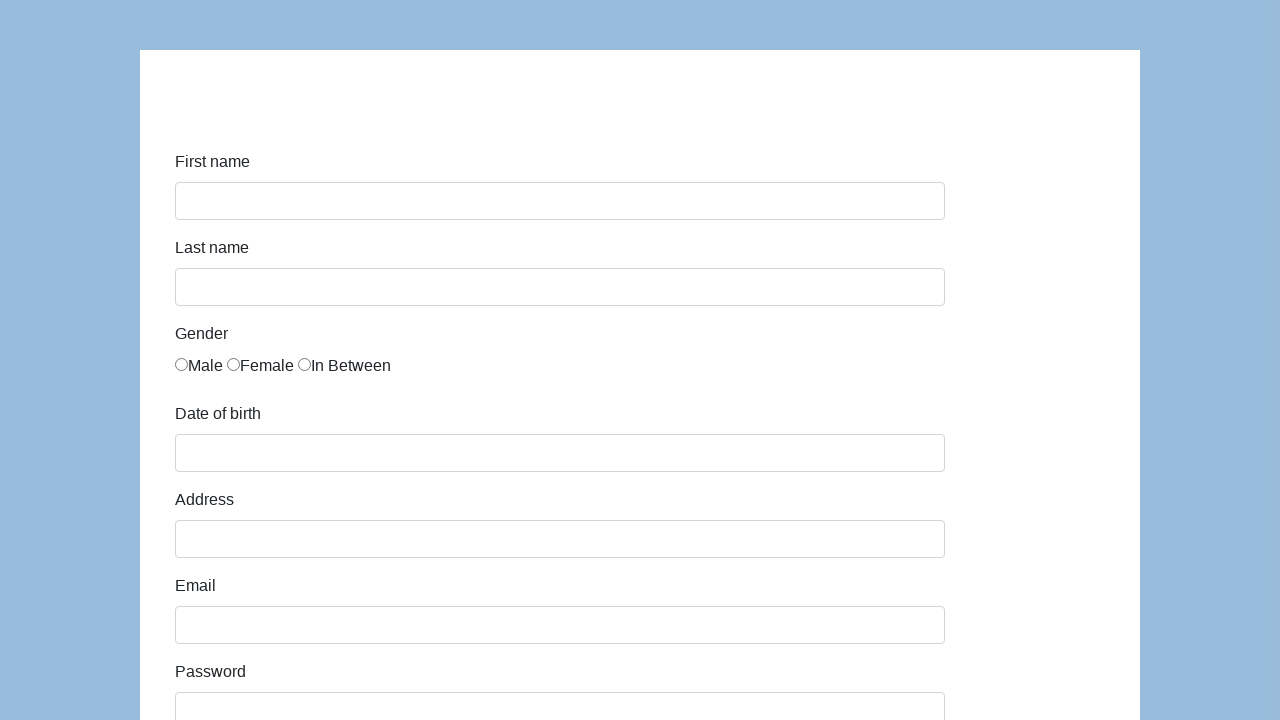

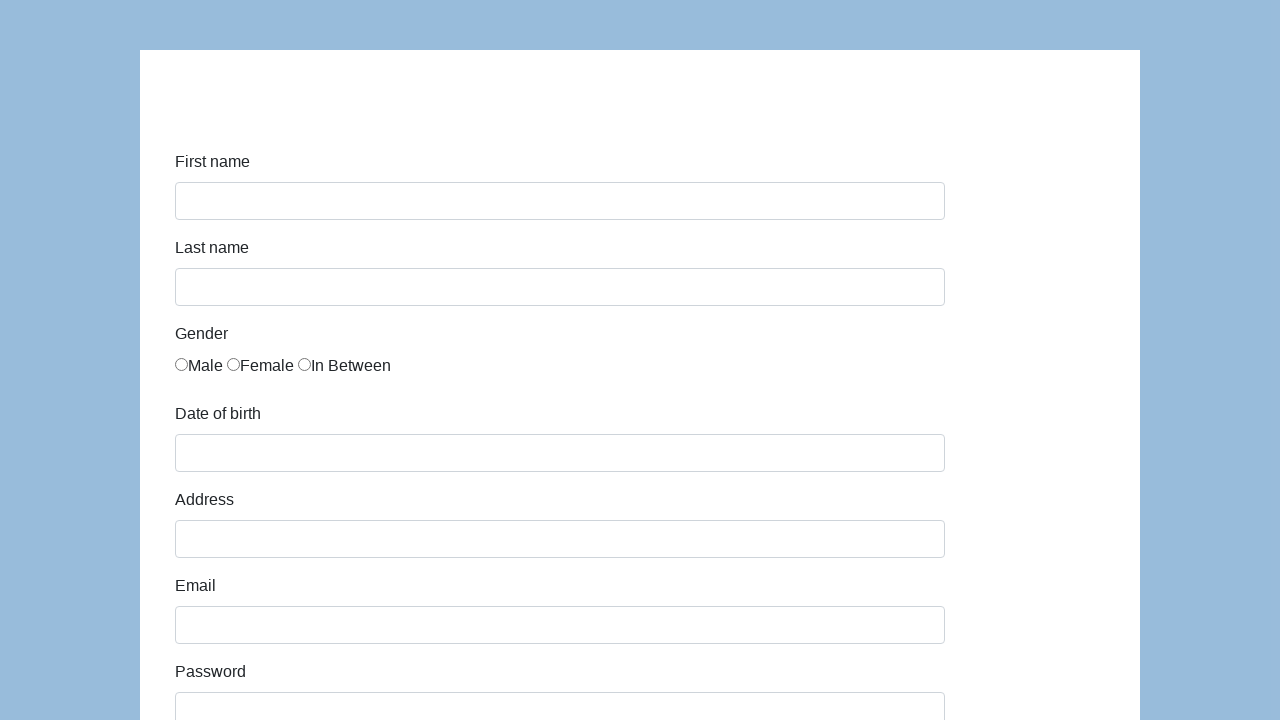